Tests single window handling by clicking a tab to switch to separate window mode, opening a new window, then navigating within that window by clicking Blog menu items.

Starting URL: https://demo.automationtesting.in/Windows.html

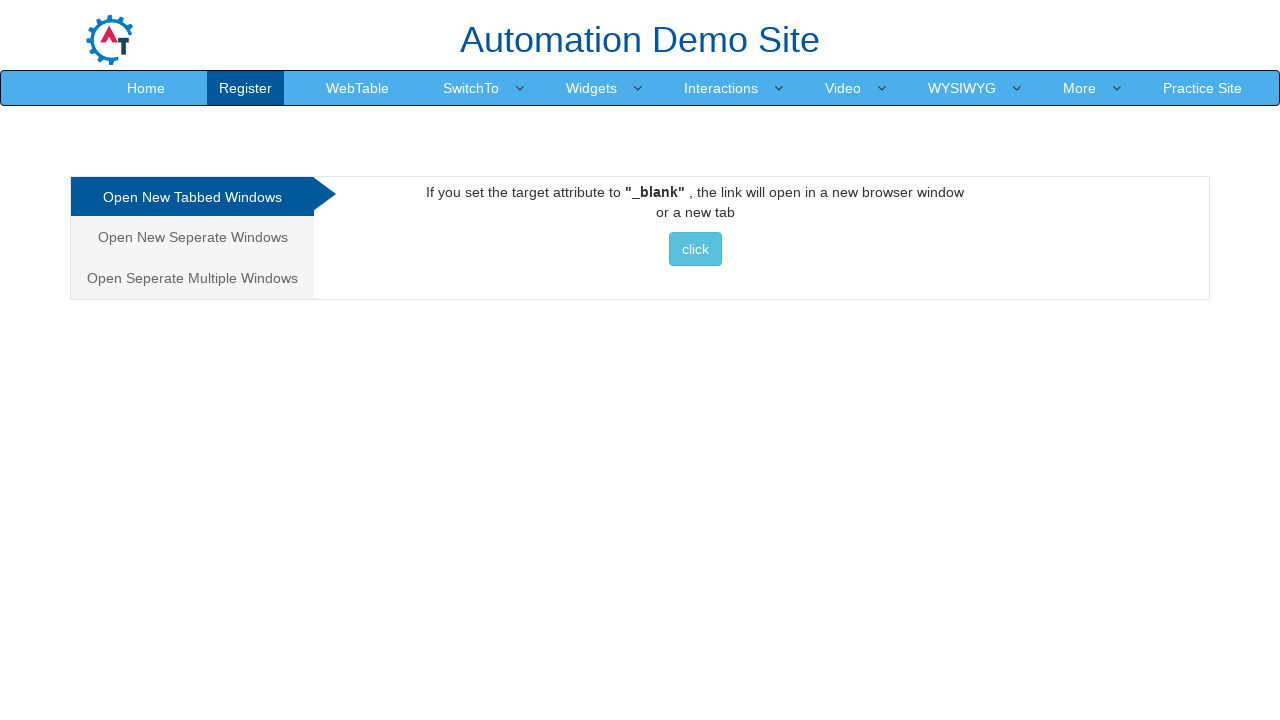

Clicked on Separate Window tab at (192, 237) on .analystic[href="#Seperate"]
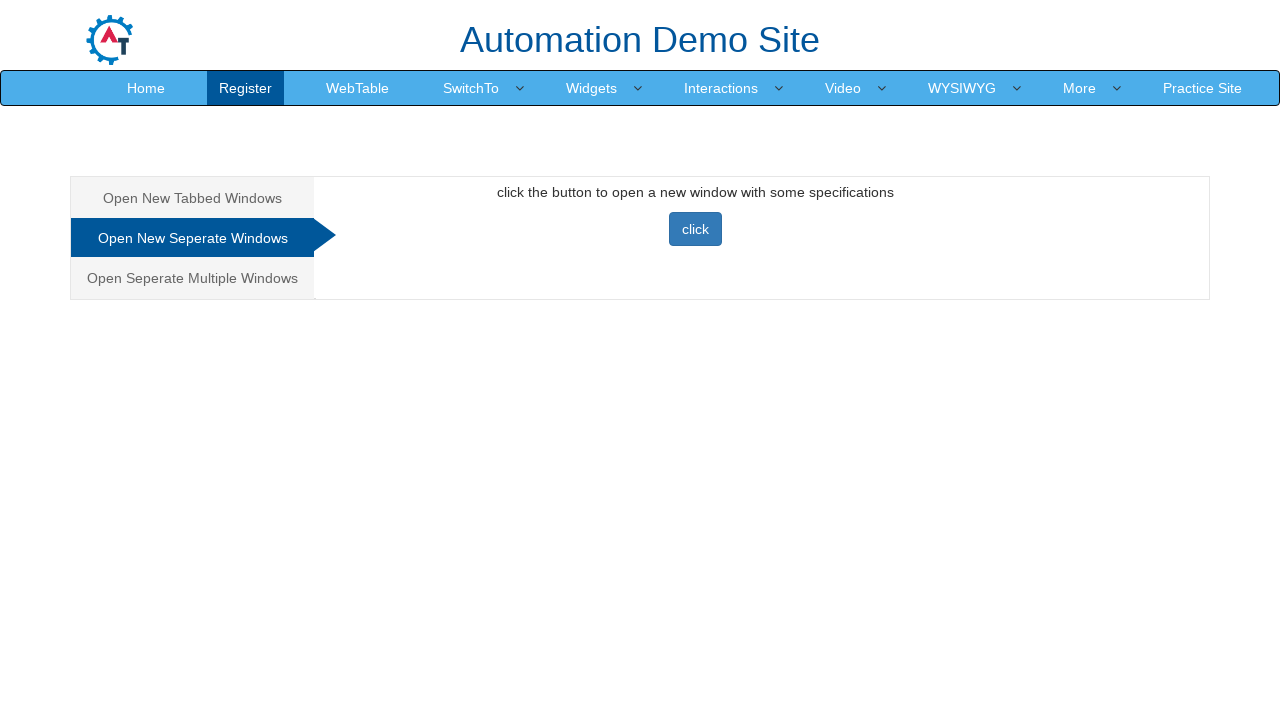

Clicked button to open new window at (695, 229) on .btn.btn-primary
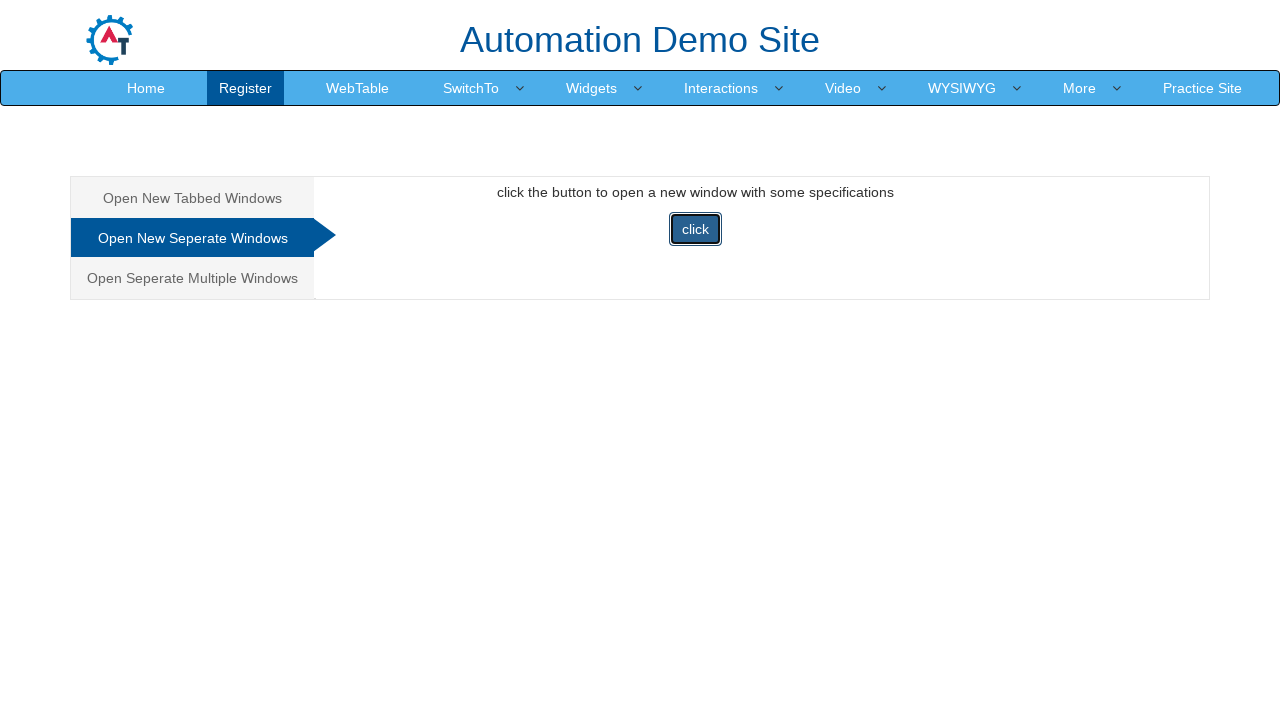

New window loaded and ready
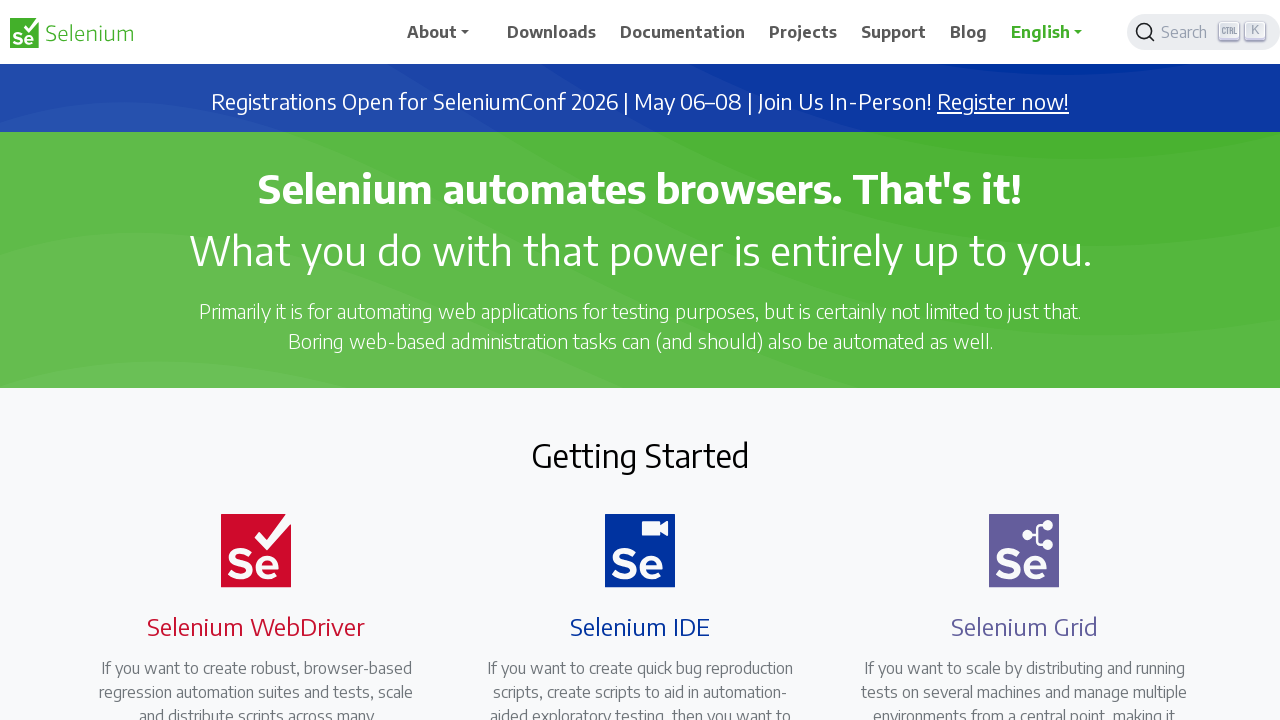

Clicked on Blog menu in new window at (969, 32) on xpath=//span[normalize-space()="Blog"]
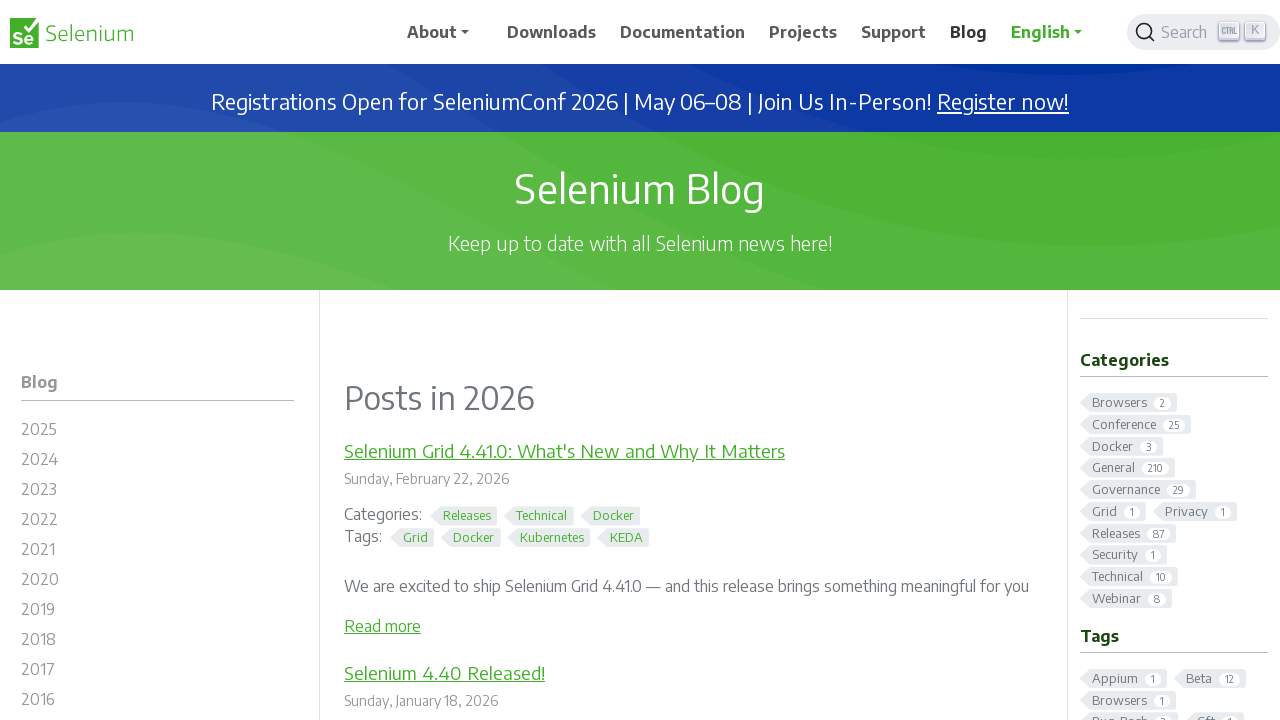

Clicked on blog submenu item at (39, 489) on a[id="m-blog2023"] span
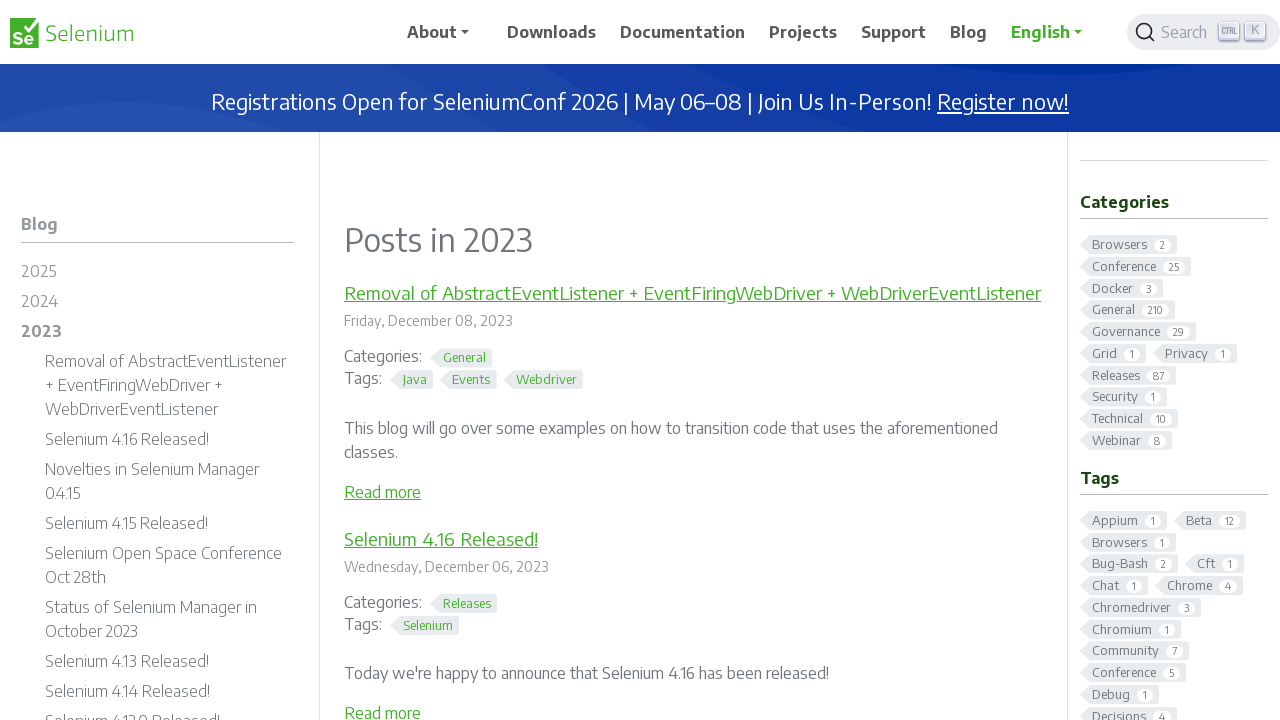

Waited 3 seconds for content to load
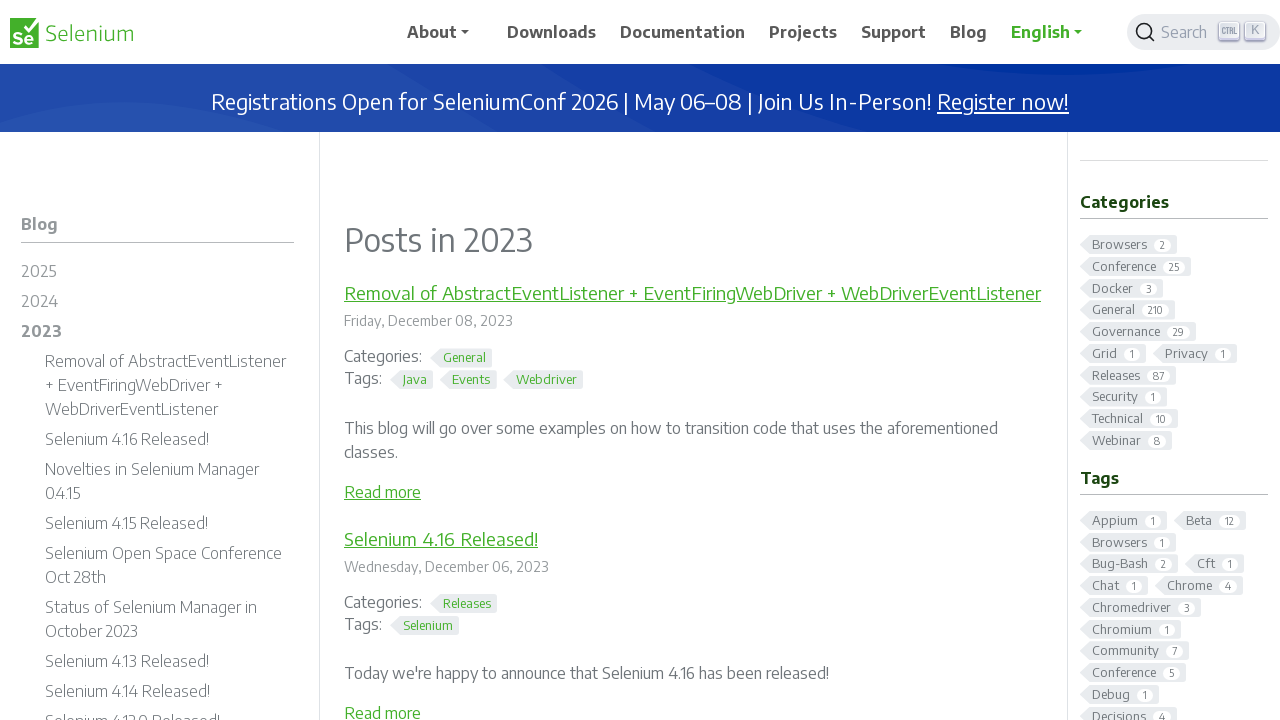

Closed the new window
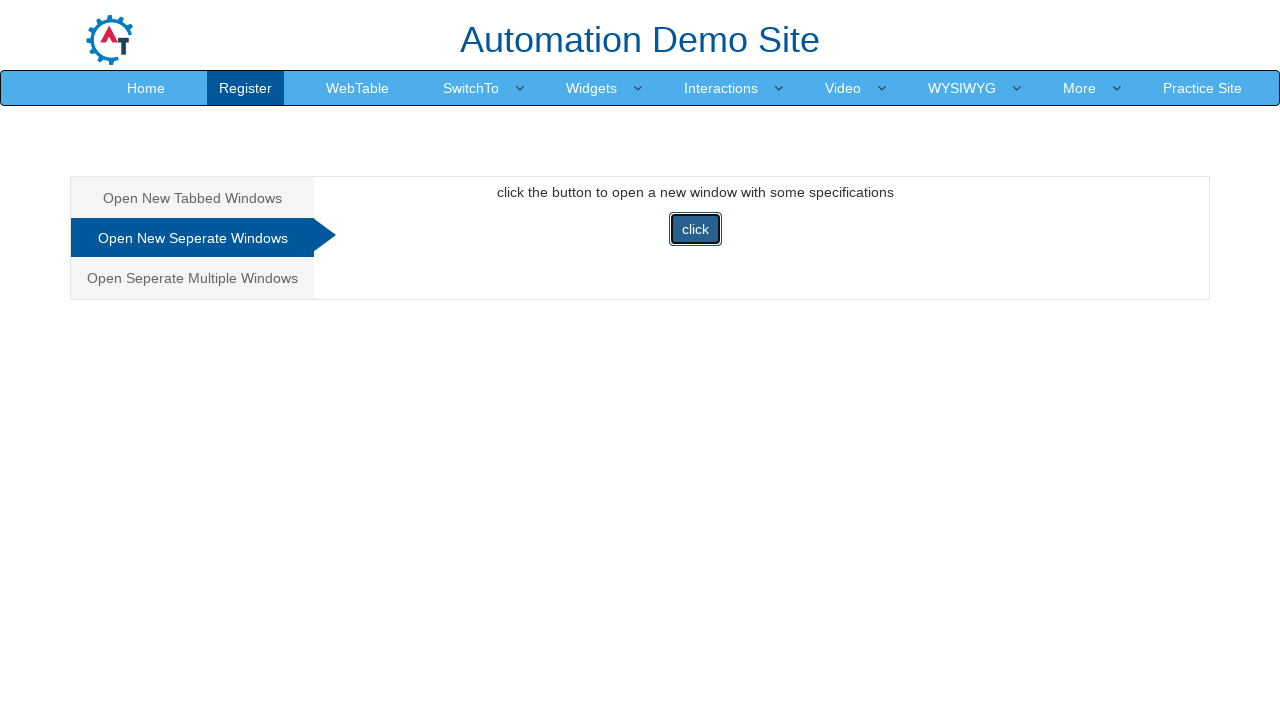

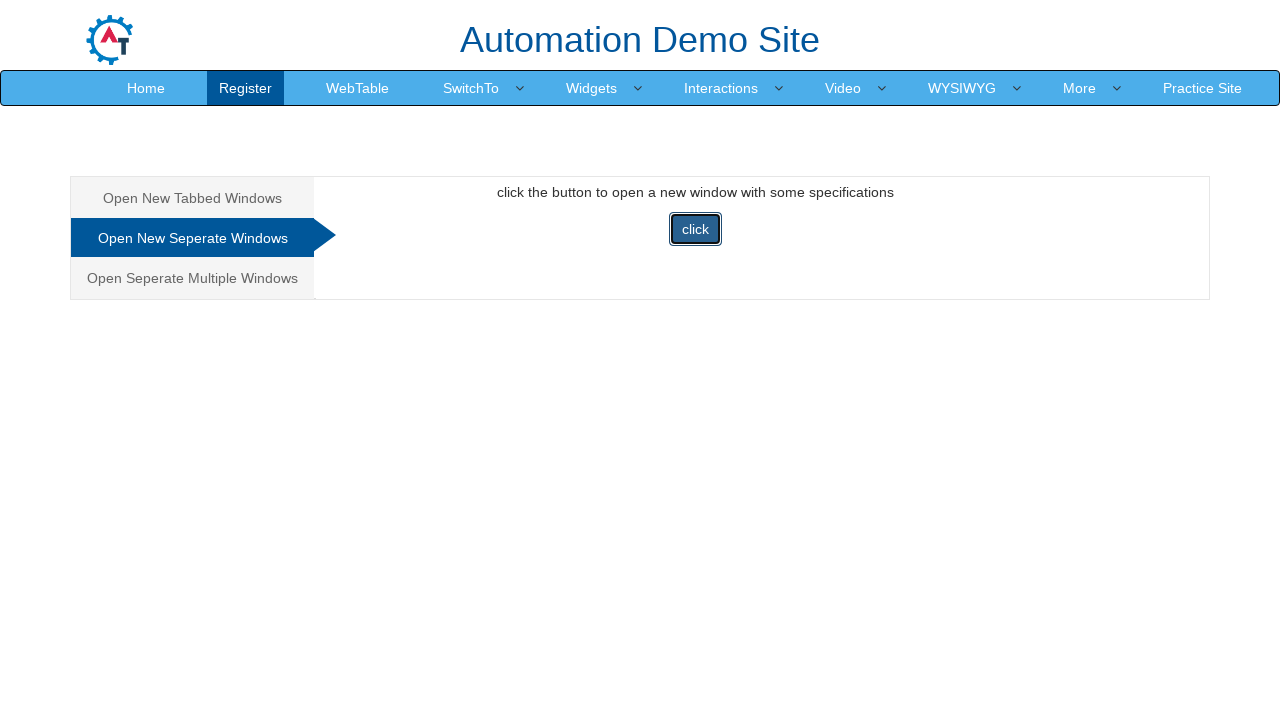